Navigates to automationbykrishna.com website and maximizes the browser window to verify basic browser launch functionality

Starting URL: http://automationbykrishna.com/

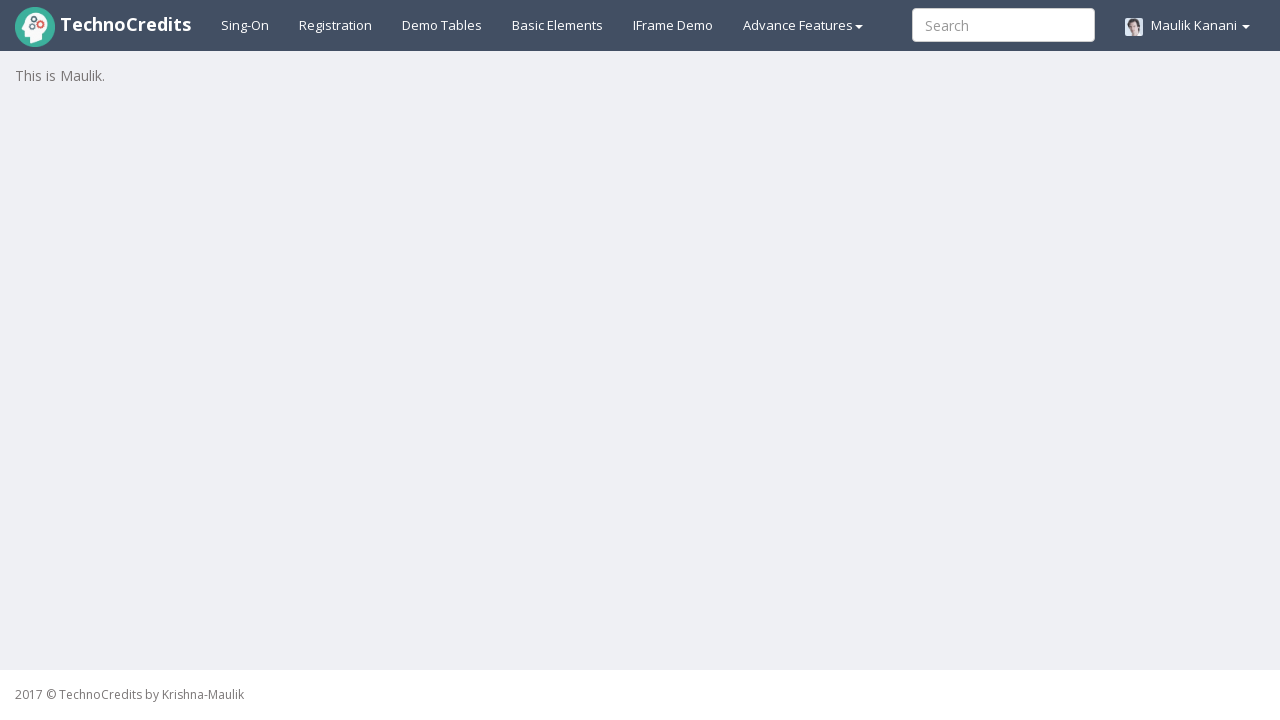

Set viewport size to 1920x1080 to maximize browser window
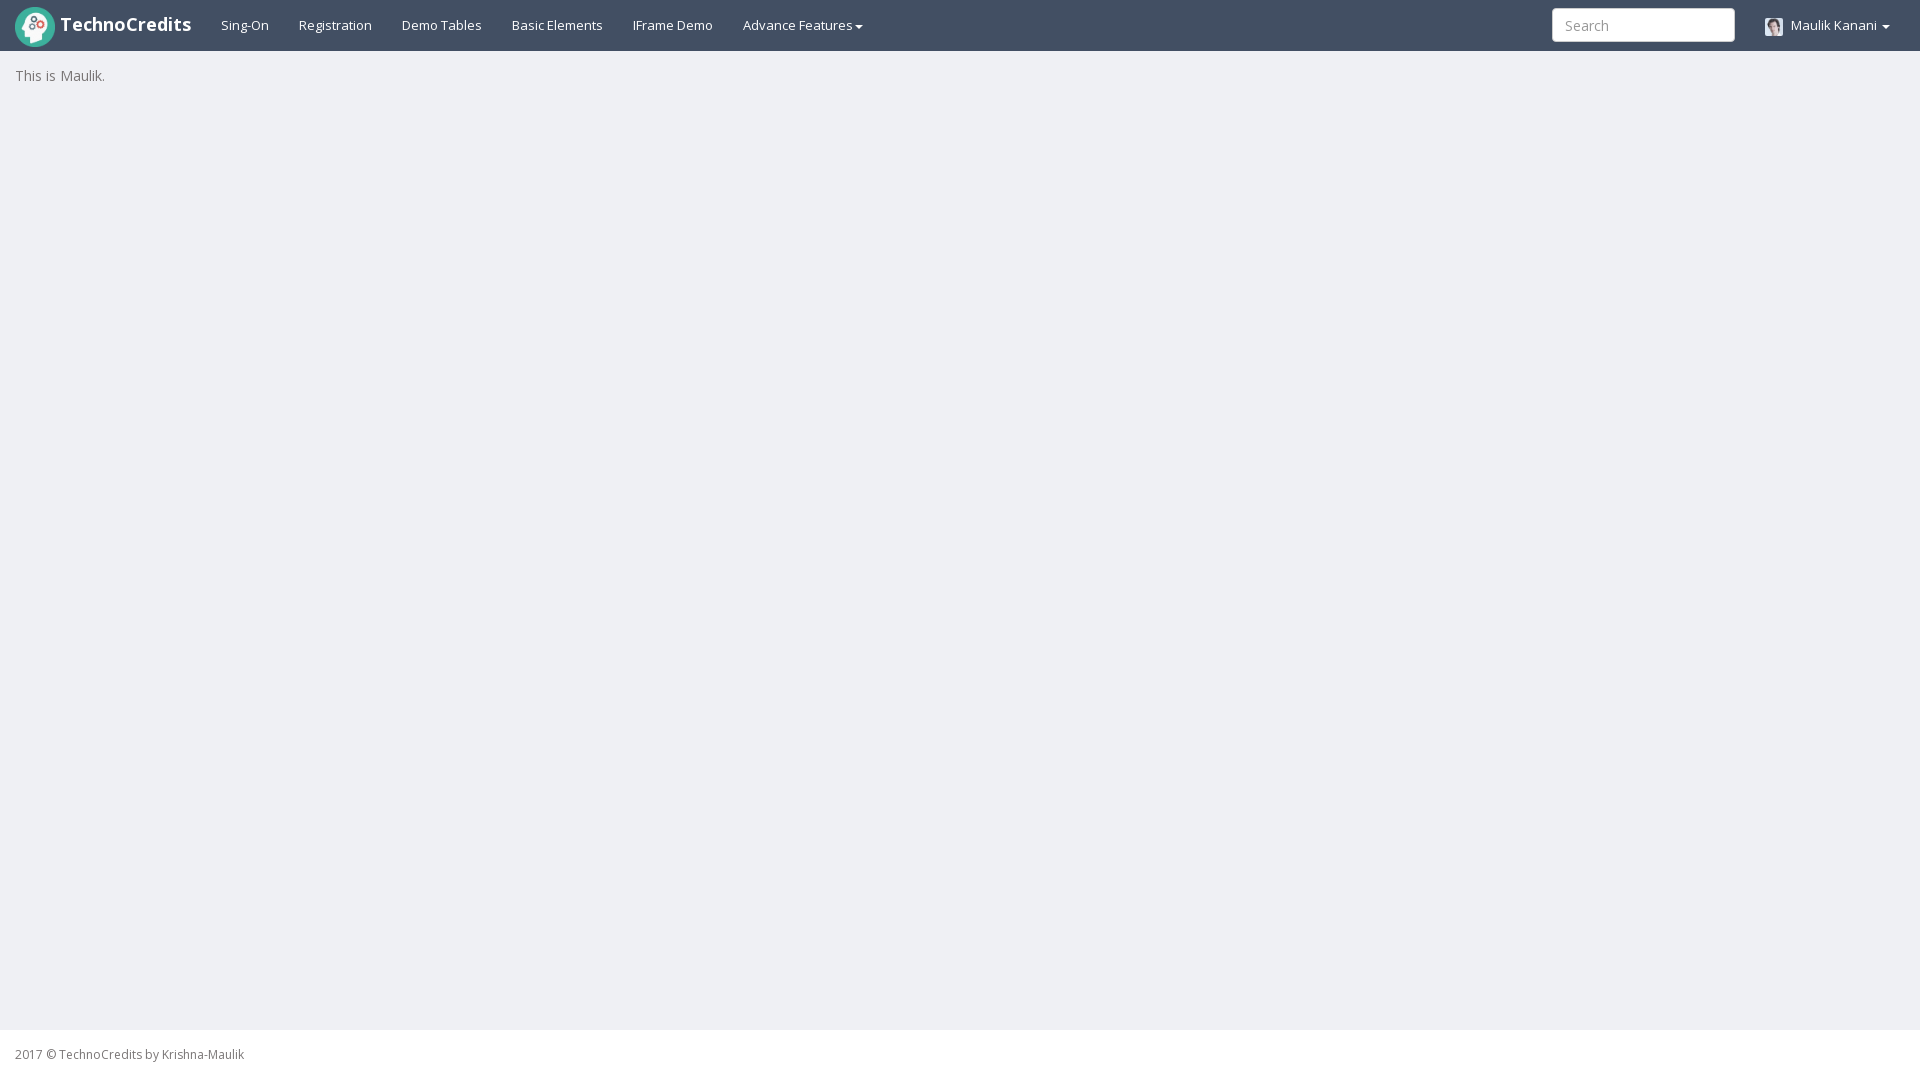

Page loaded successfully - DOM content ready
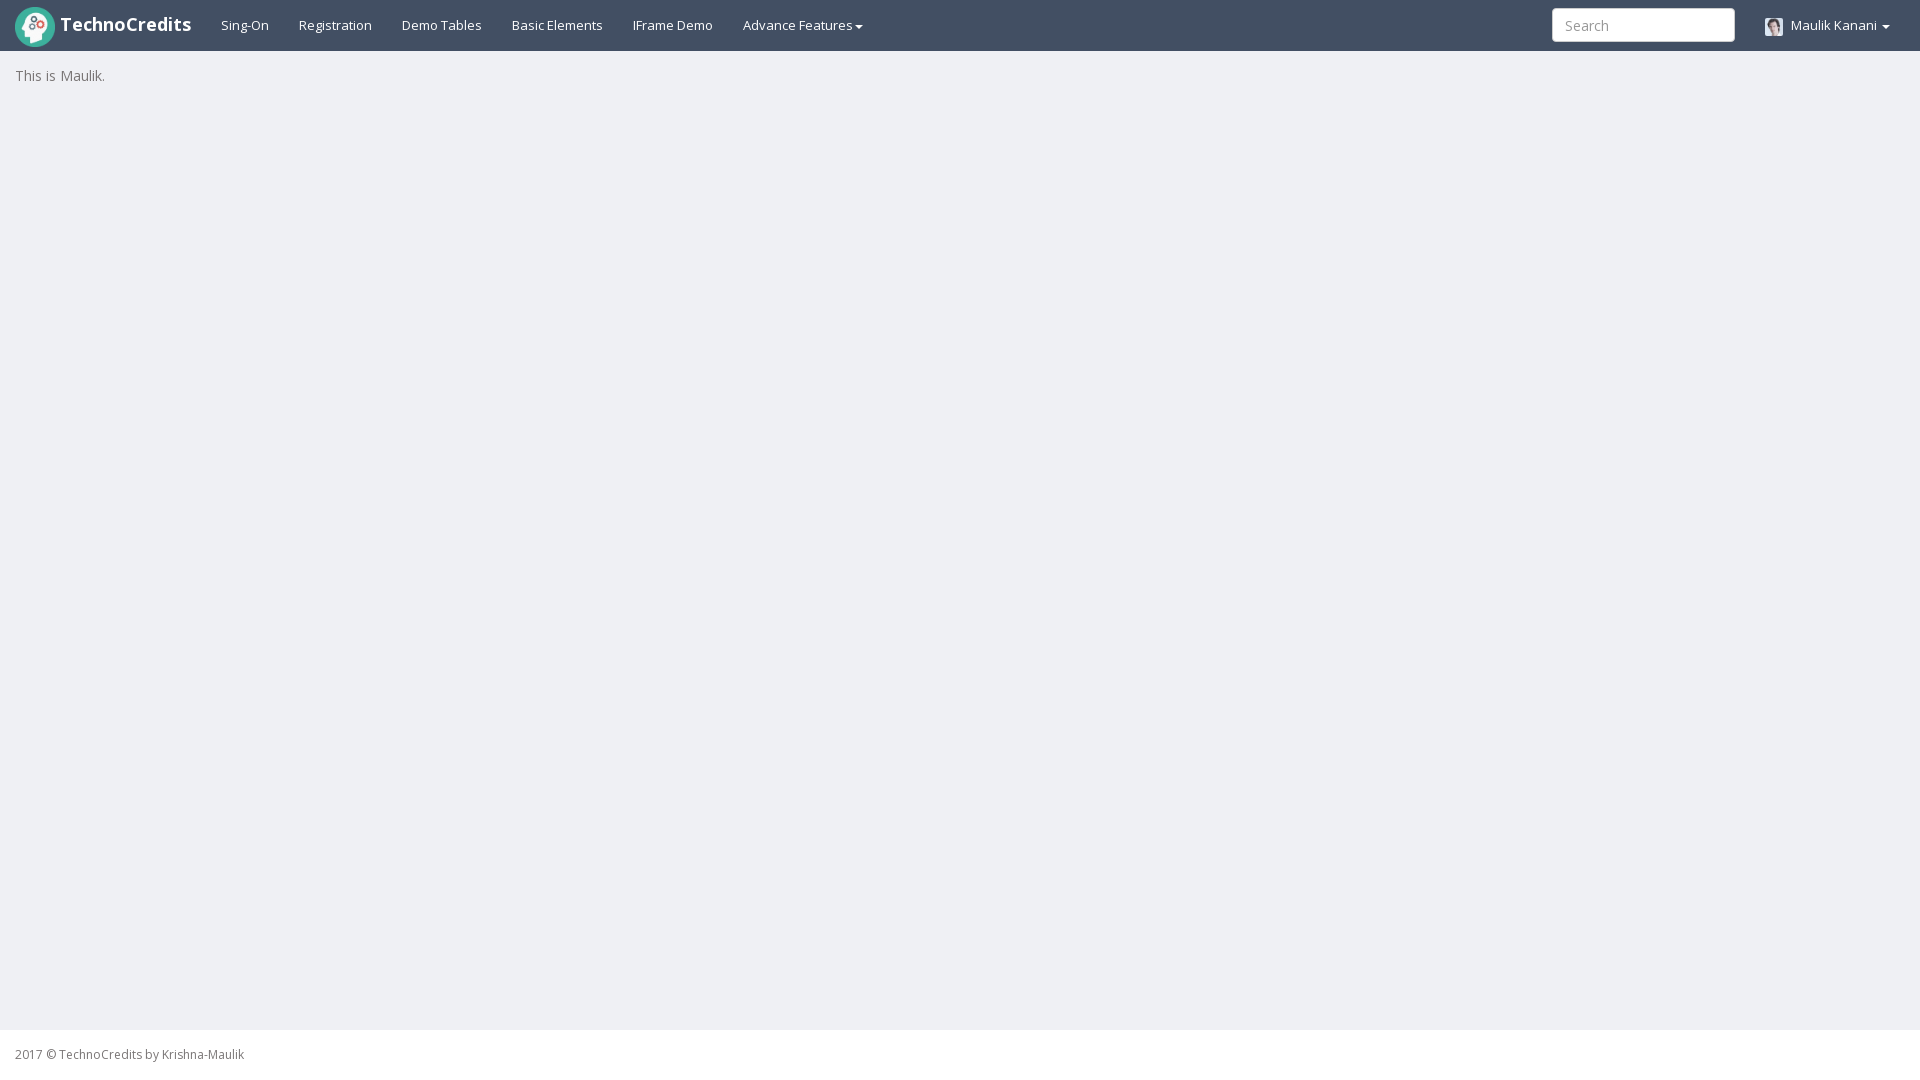

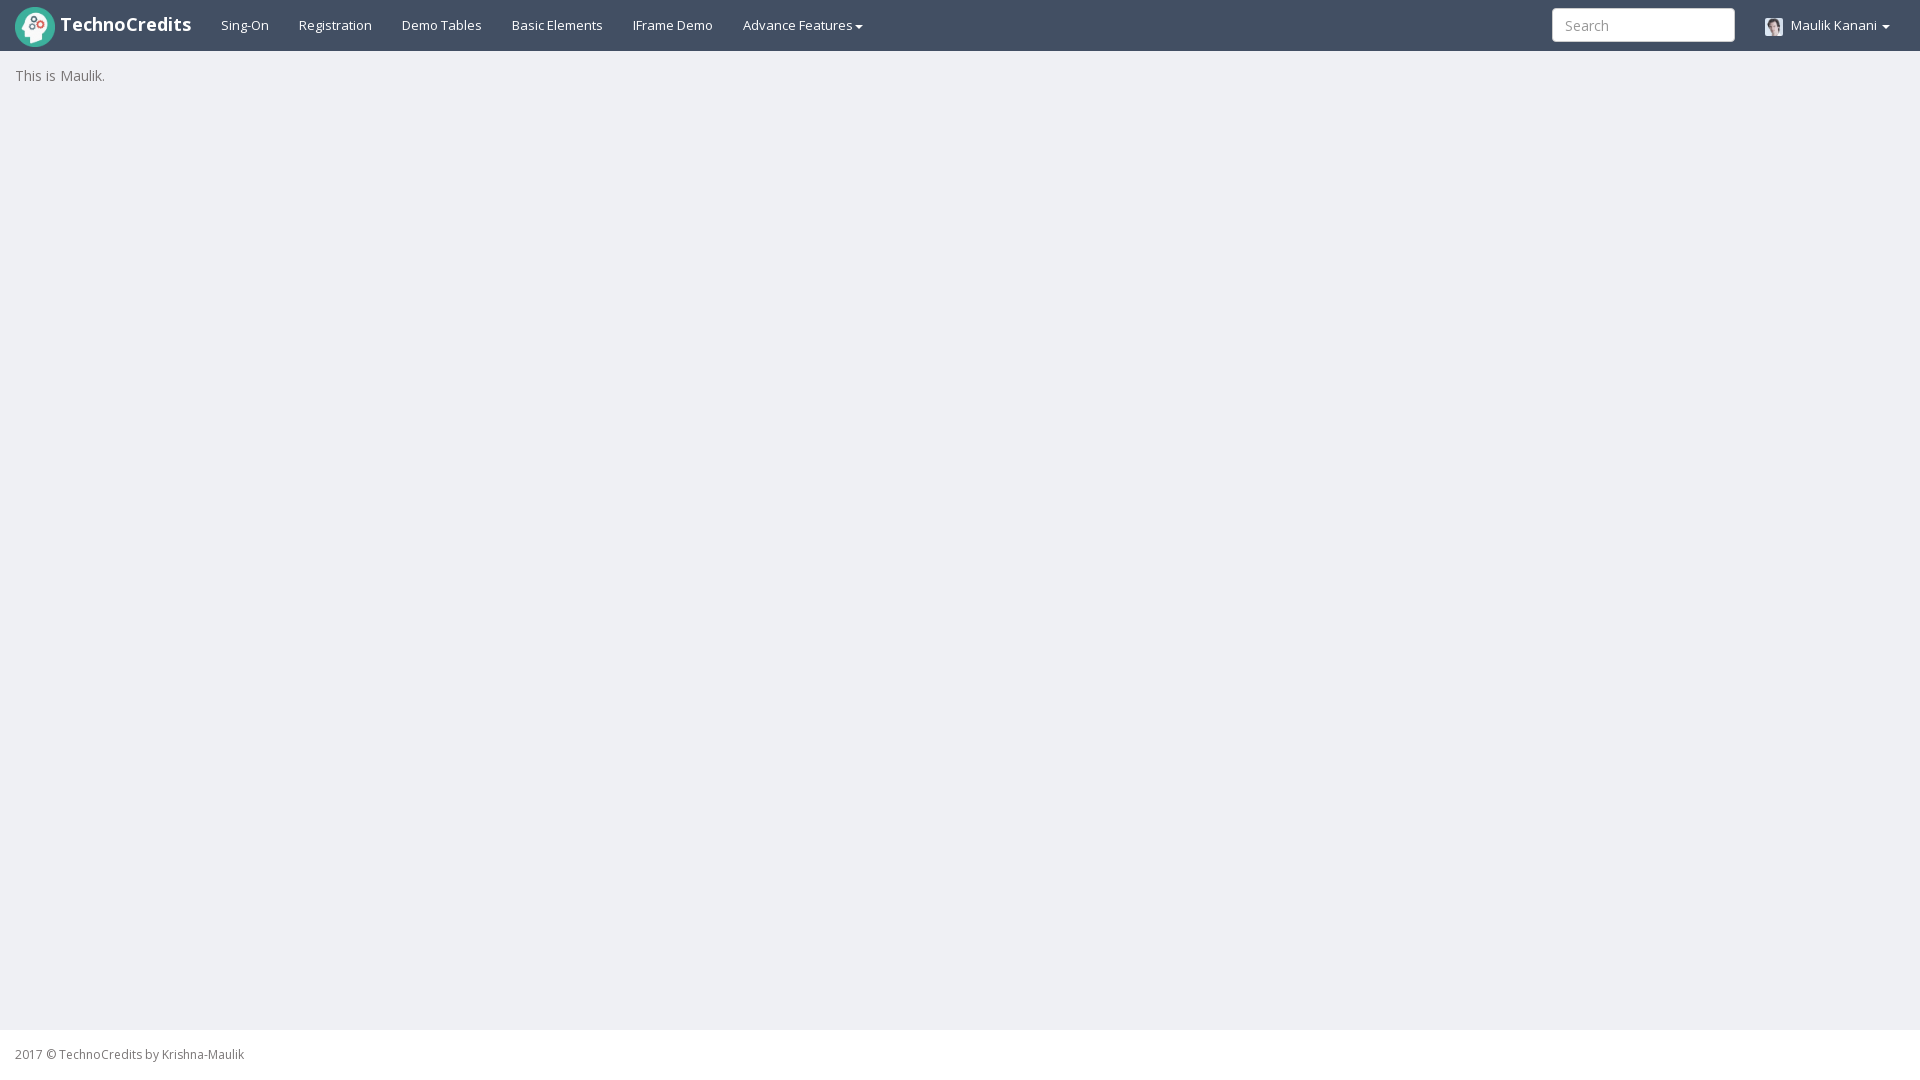